Navigates to the Selectable page under Interactions menu and verifies the page URL, title, and header are correct

Starting URL: https://demoqa.com/

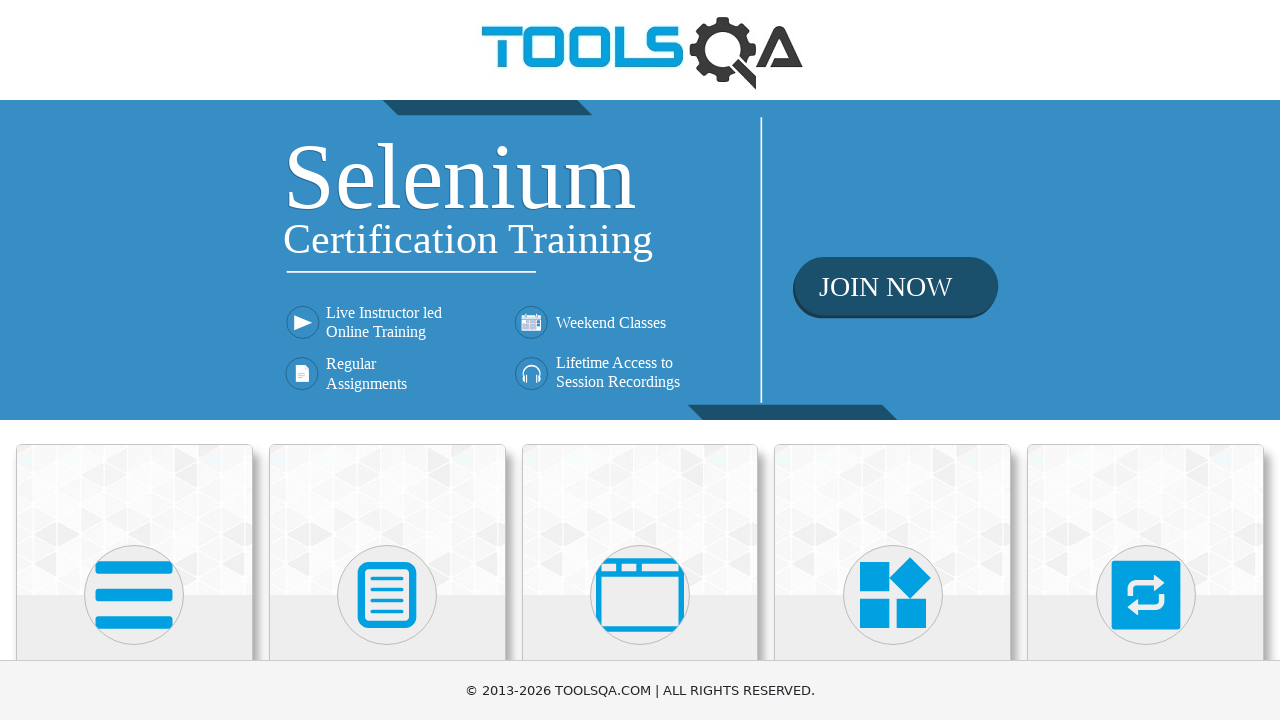

Clicked on Interactions menu in the sidebar at (1146, 360) on text=Interactions
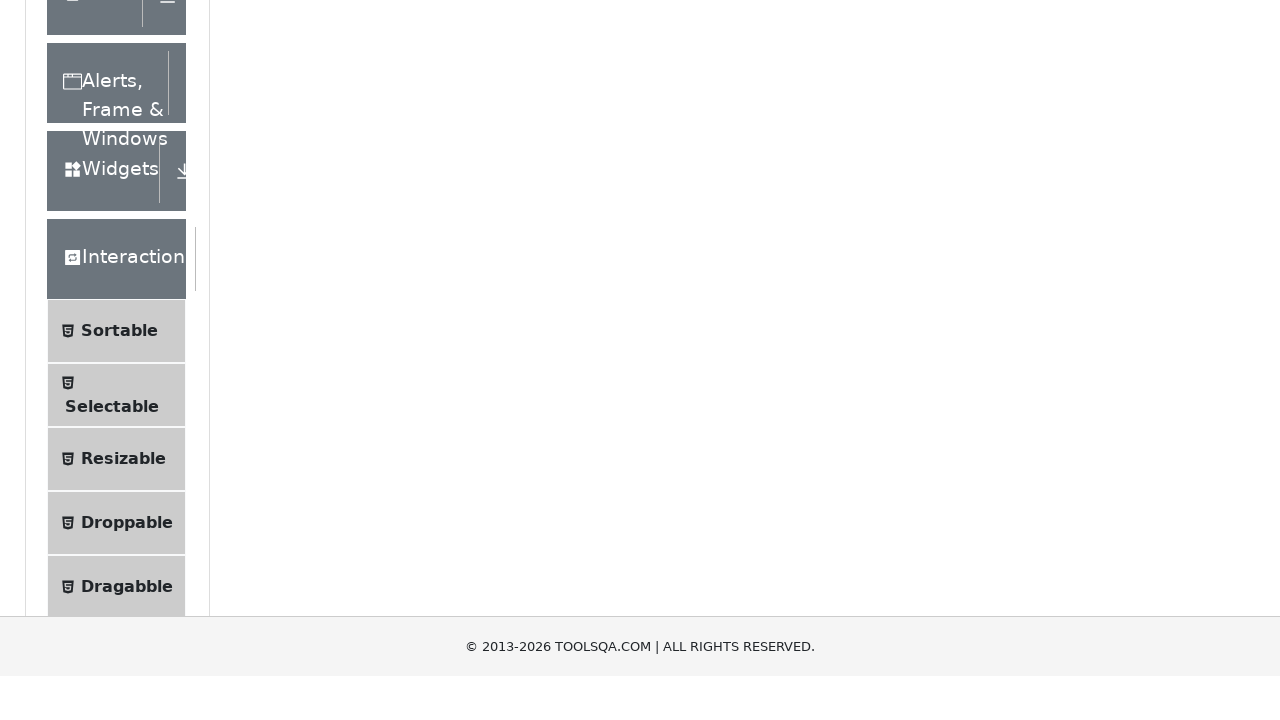

Clicked on Selectable option at (112, 360) on text=Selectable
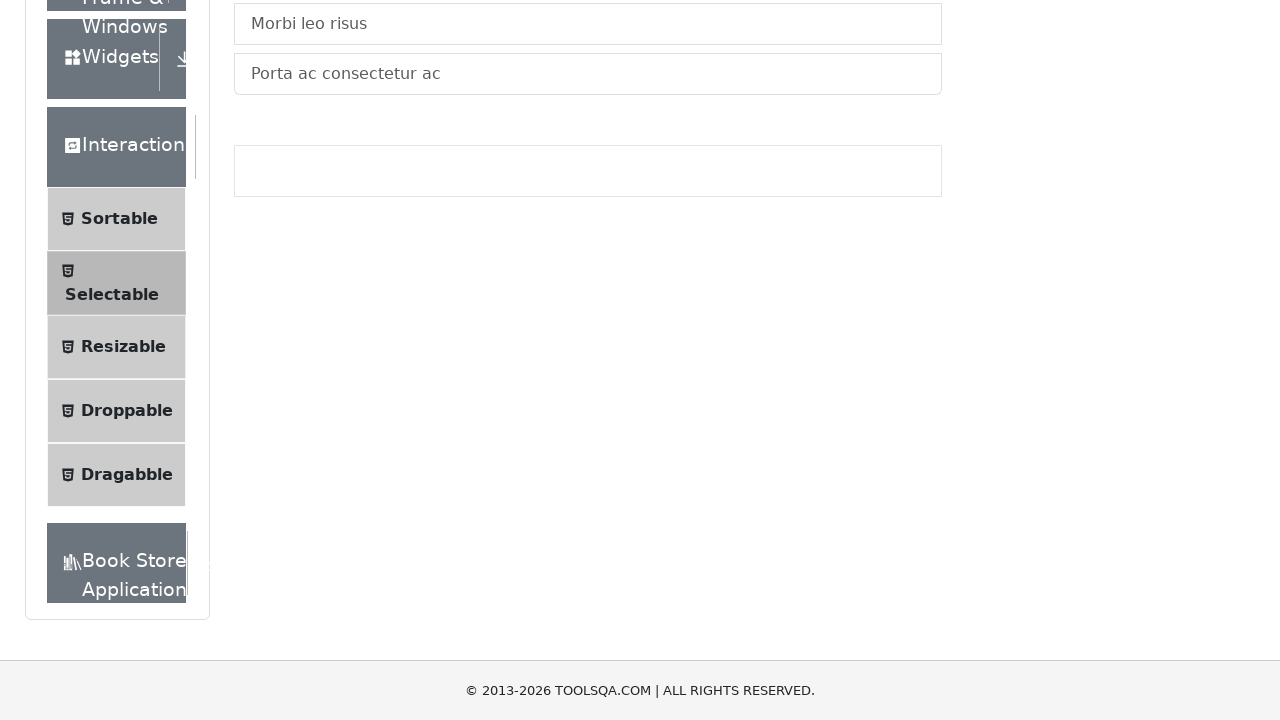

Navigated to Selectable page - URL verified as https://demoqa.com/selectable
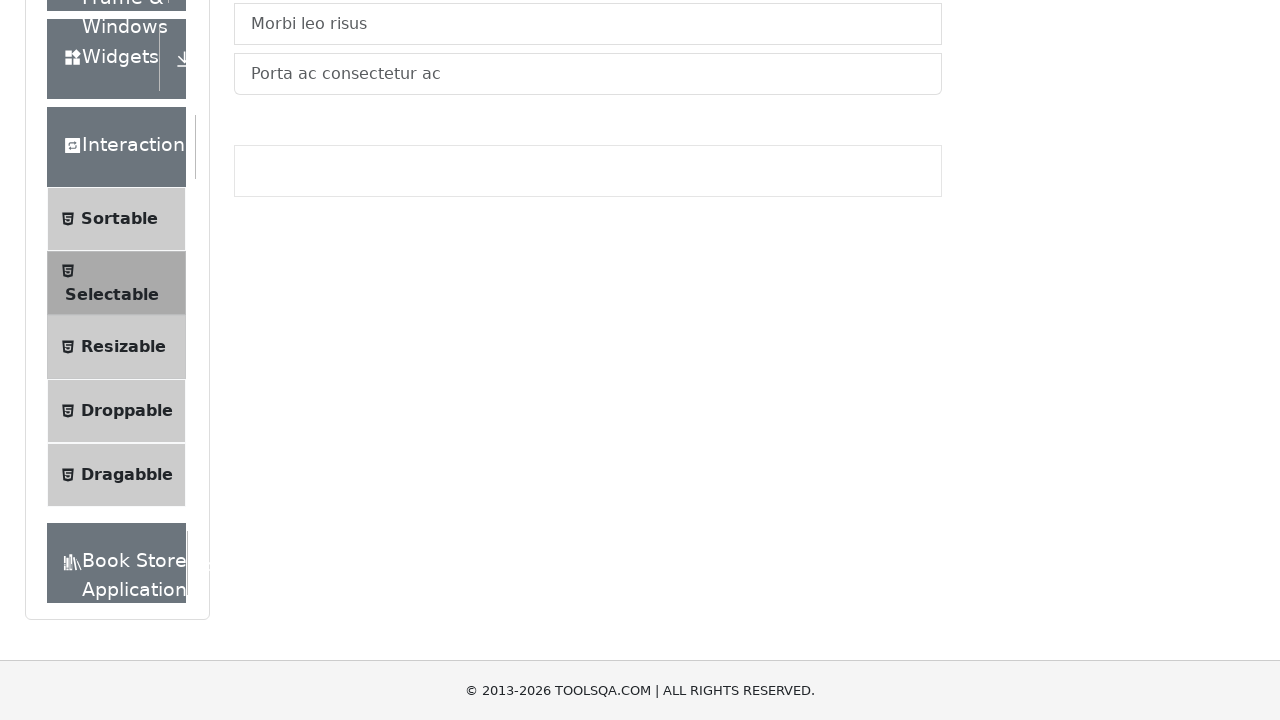

Verified 'Selectable' header is visible on the page
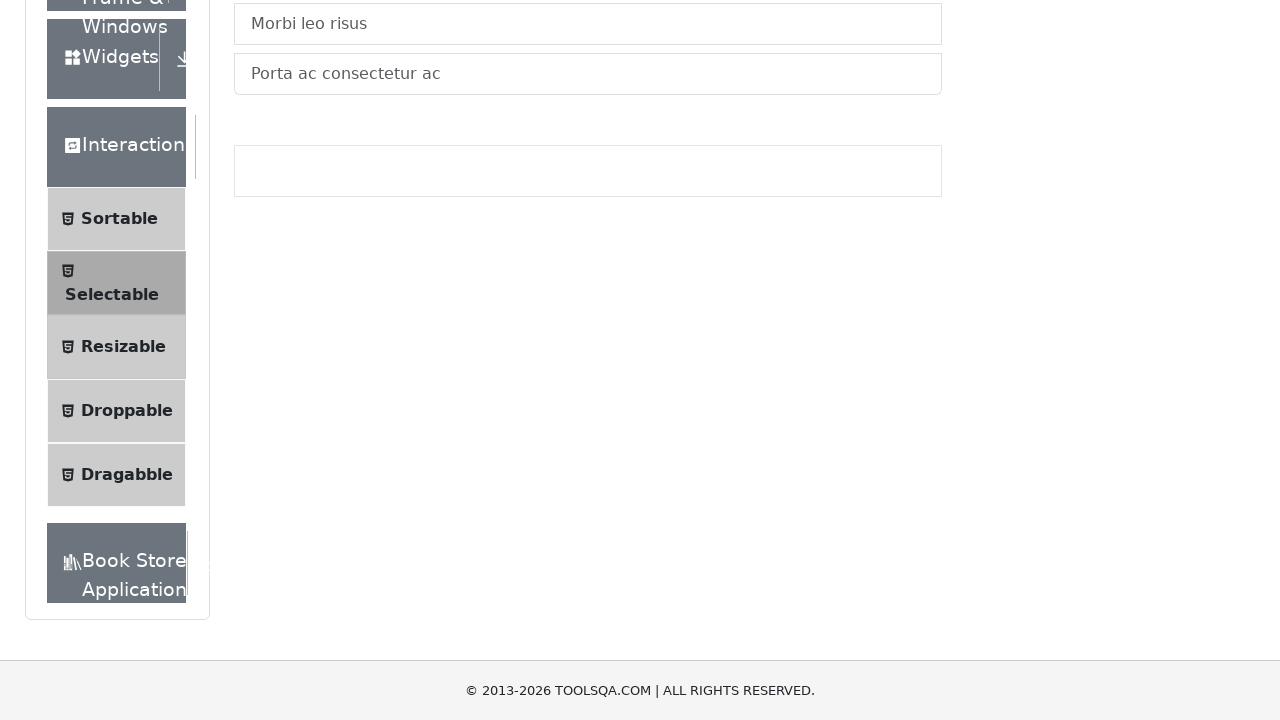

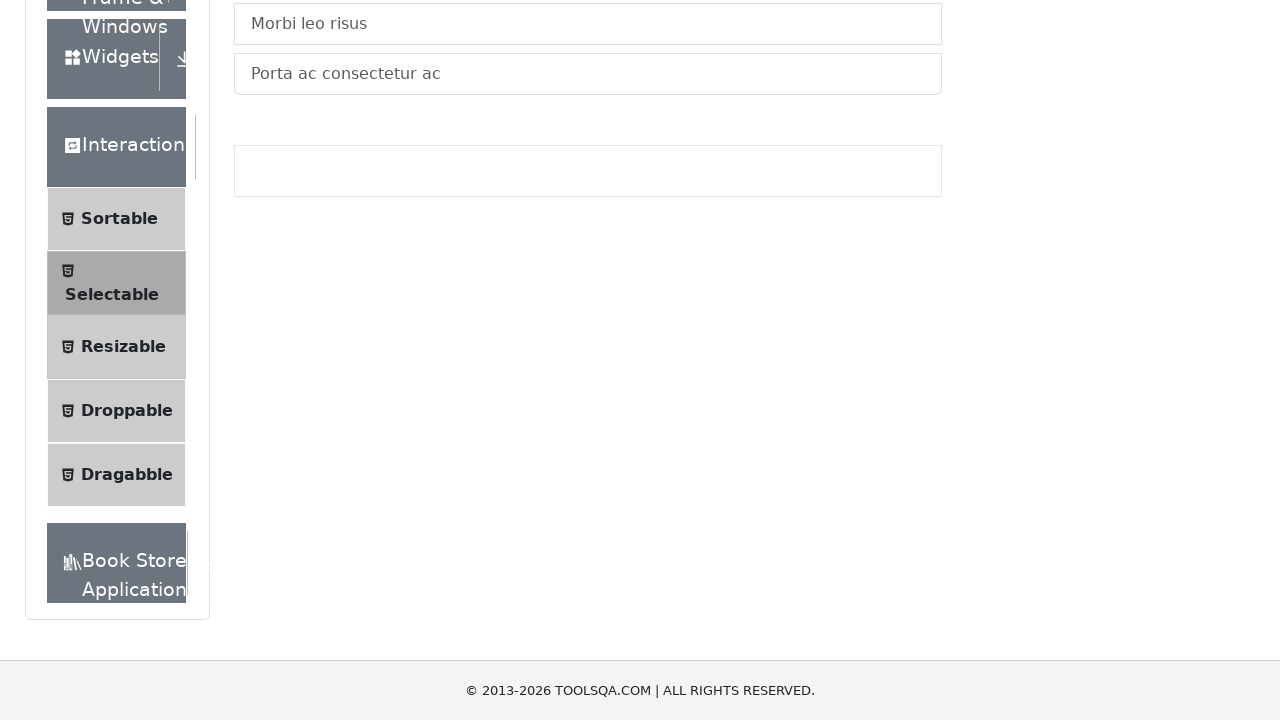